Fills out a registration form with personal information including name, email, city, and country, then submits the form

Starting URL: http://suninjuly.github.io/registration2.html

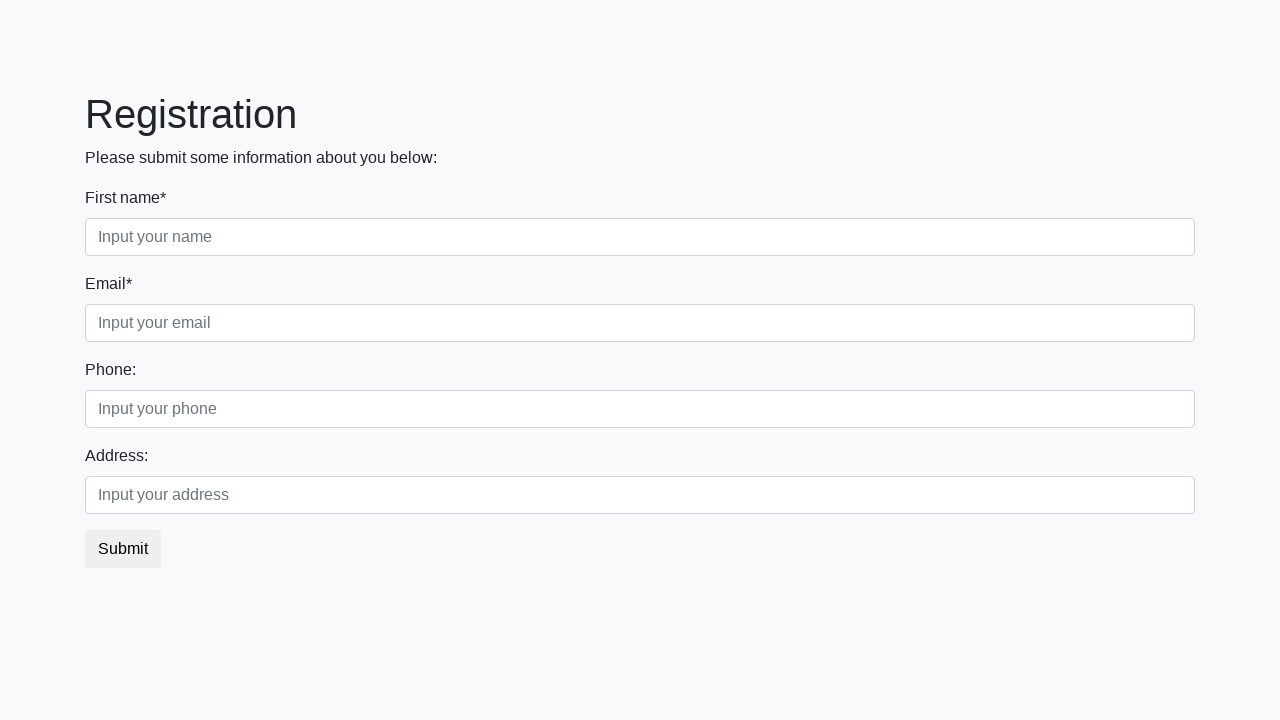

Filled first name field with 'Ivan' on input.form-control.first
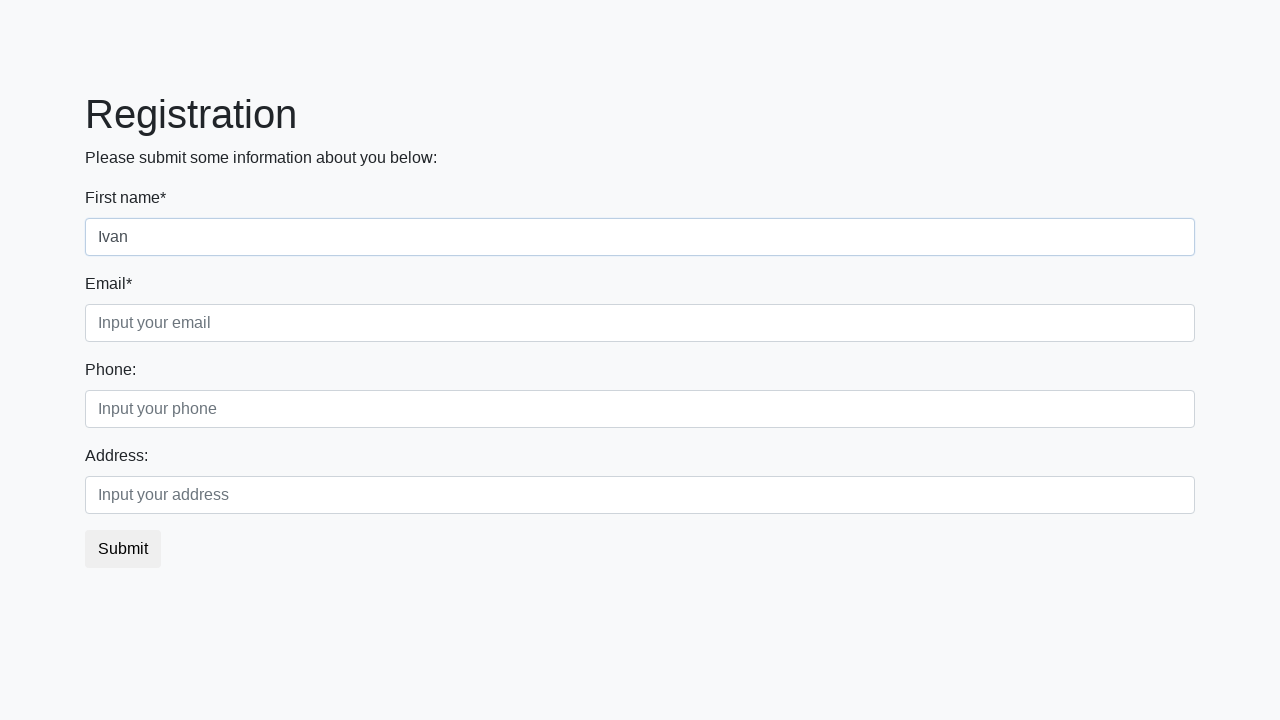

Filled email field with 'prokop.tyy@example.com' on input.form-control.third
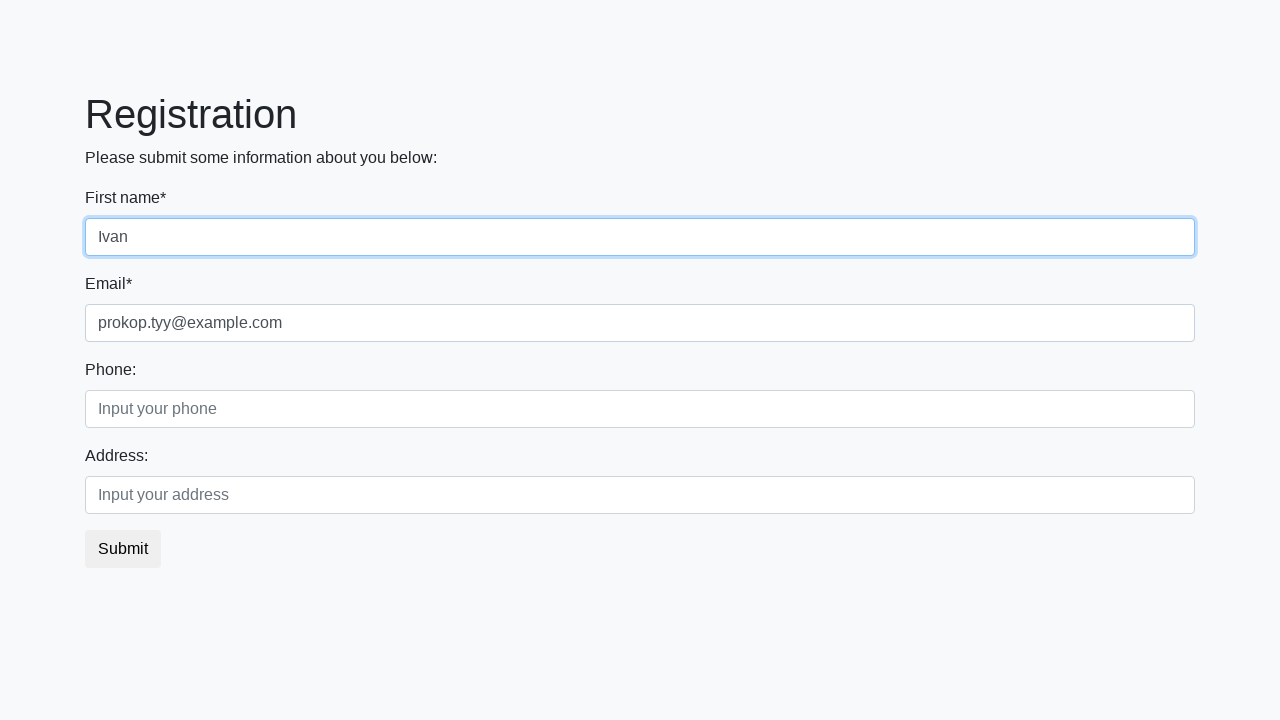

Filled city field with 'Smolensk' on div.second_block > div.form-group.first_class > input
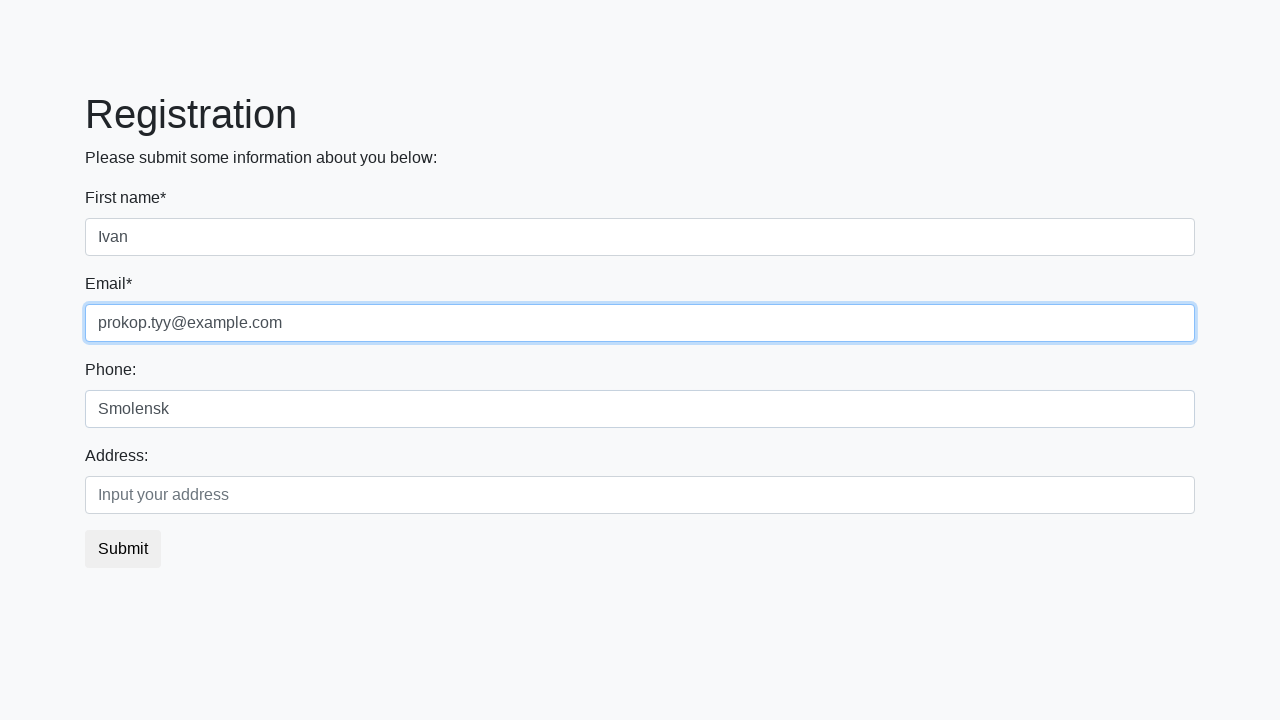

Filled country field with 'Russia' on div.form-group.second_class > input
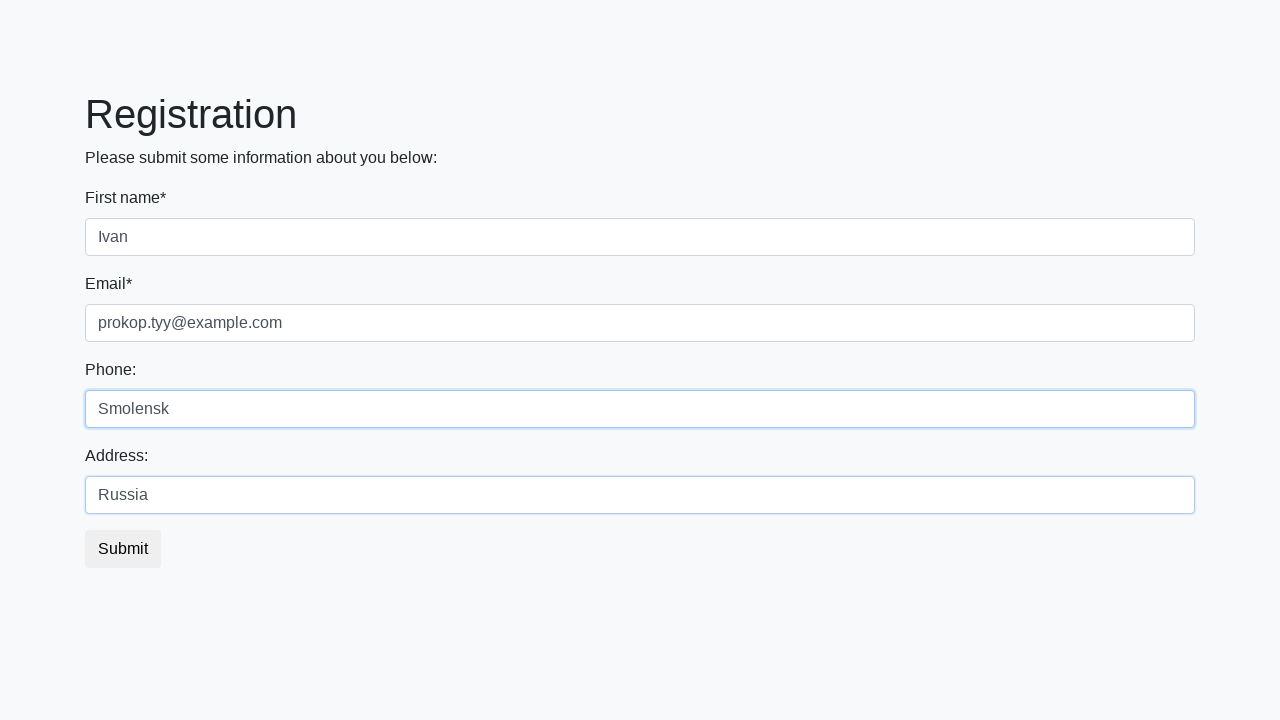

Clicked submit button to submit the registration form at (123, 549) on button.btn.btn-default
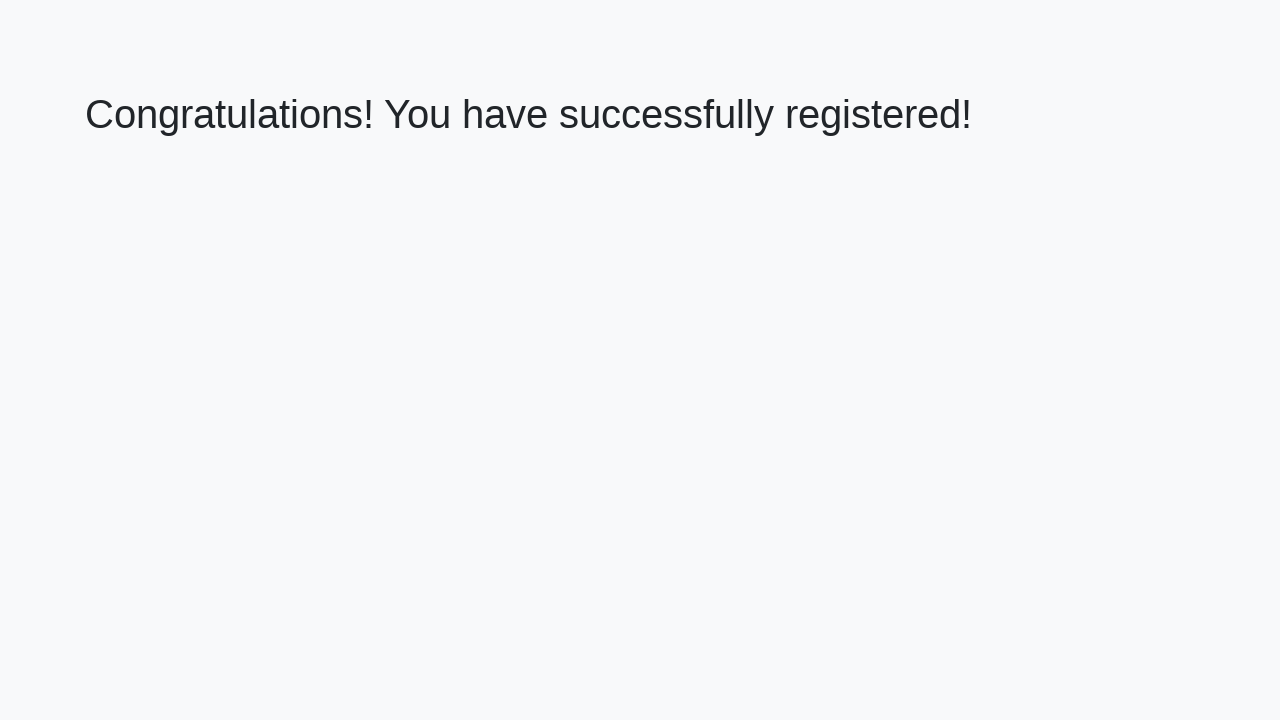

Waited 1 second for form submission to complete
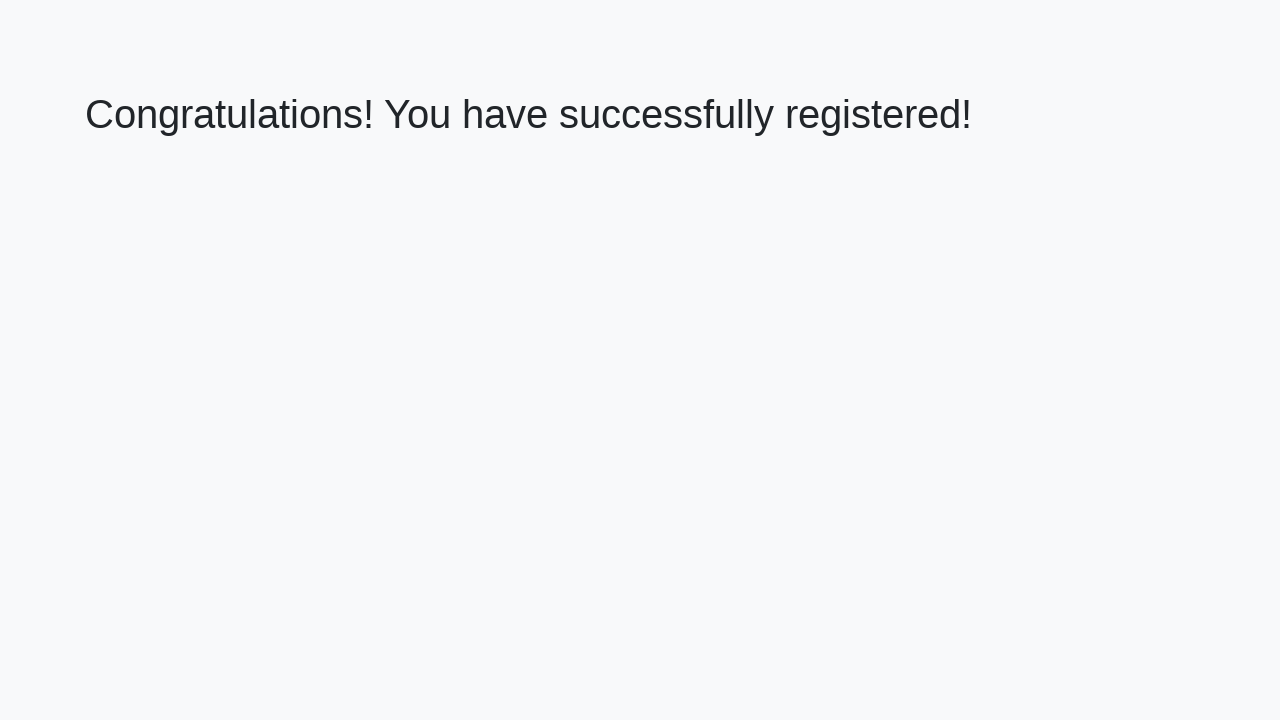

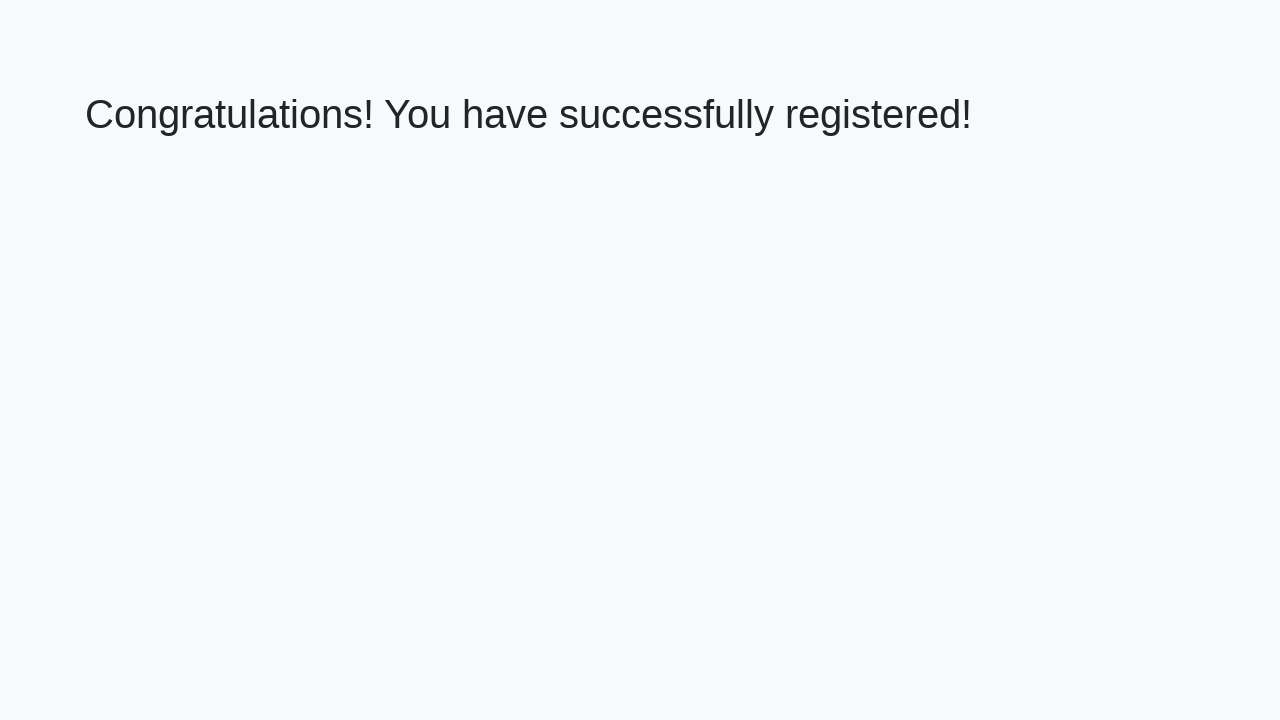